Tests checkbox selection state by navigating to a page with checkboxes and verifying their checked status

Starting URL: https://the-internet.herokuapp.com/checkboxes

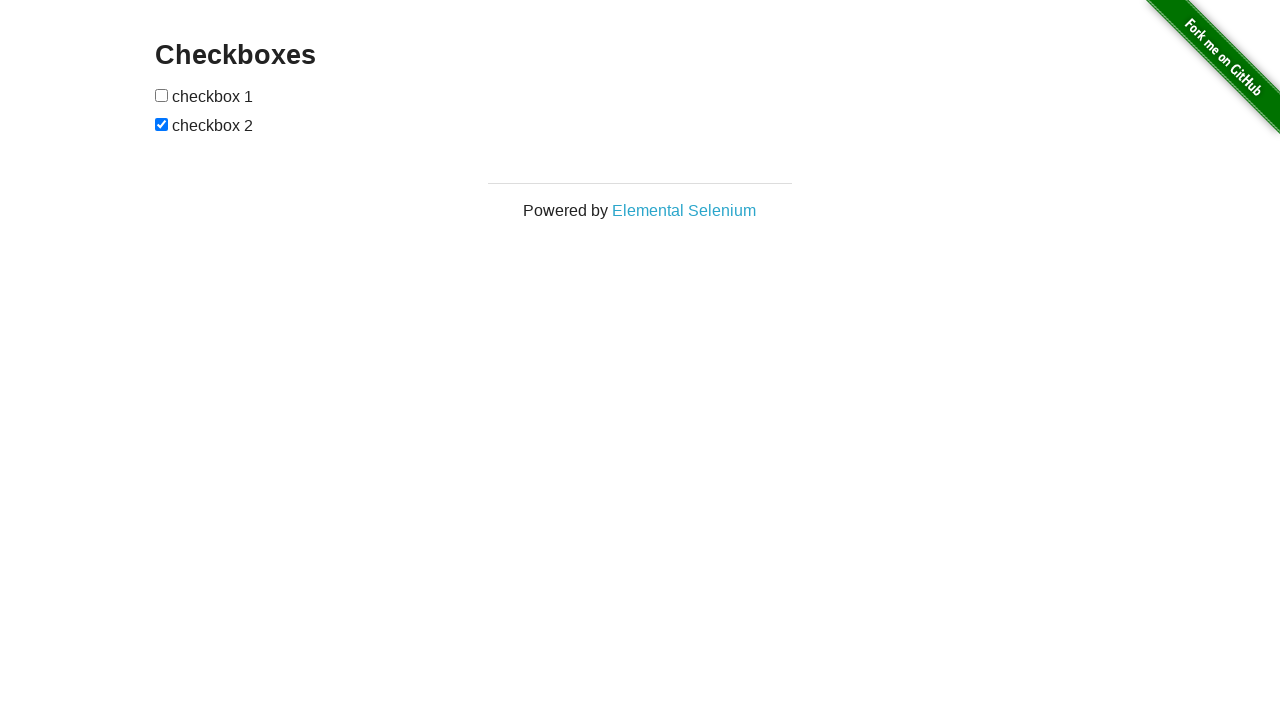

Waited for checkboxes to load on the page
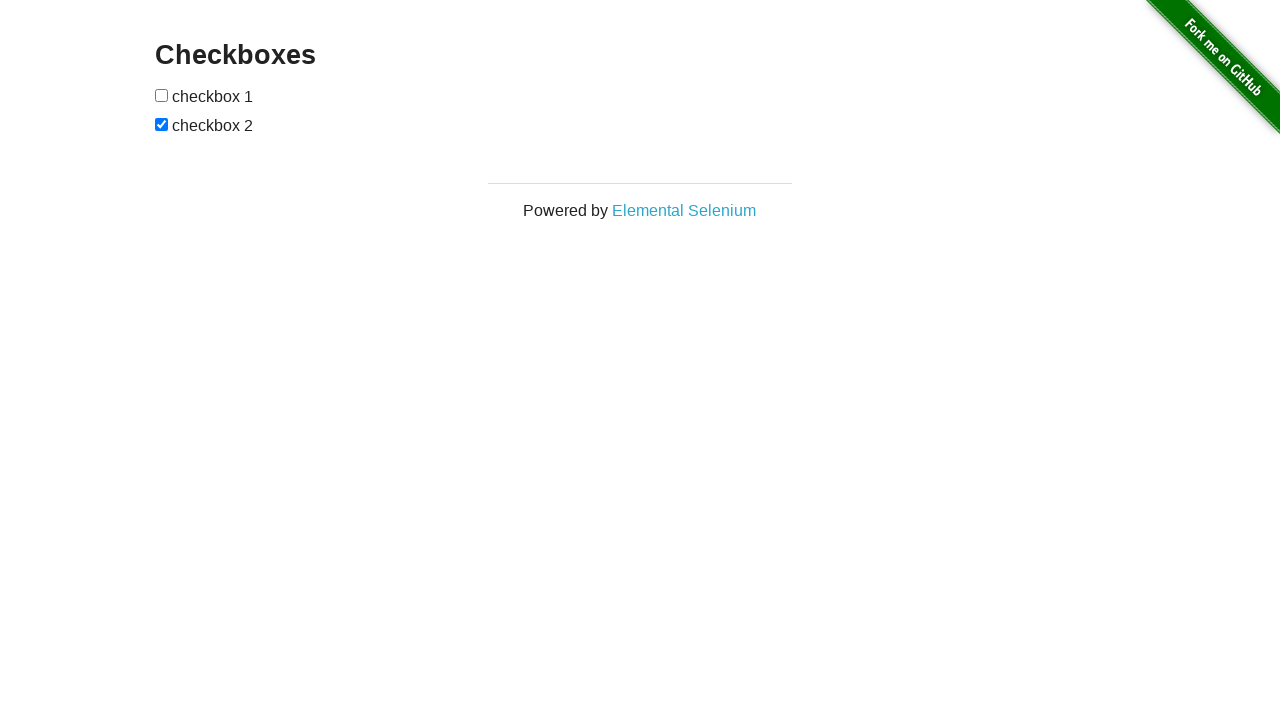

Clicked the first checkbox to toggle its selection state at (162, 95) on input[type='checkbox']:first-of-type
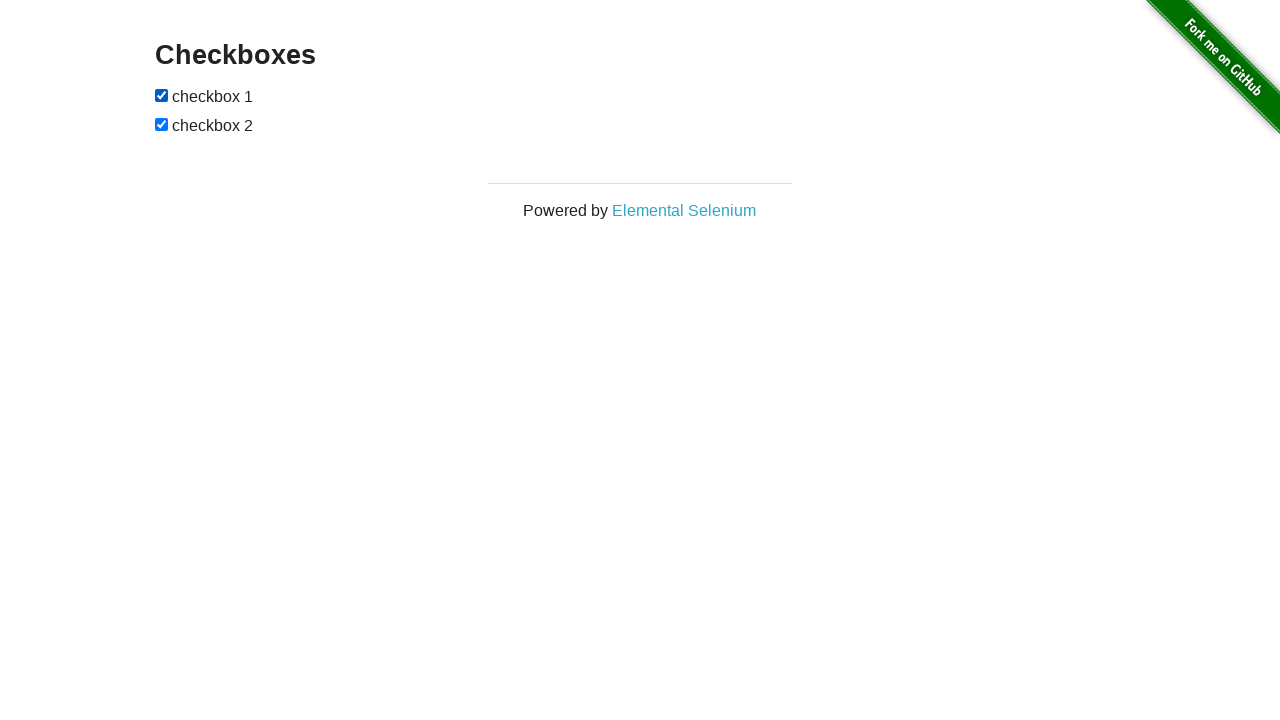

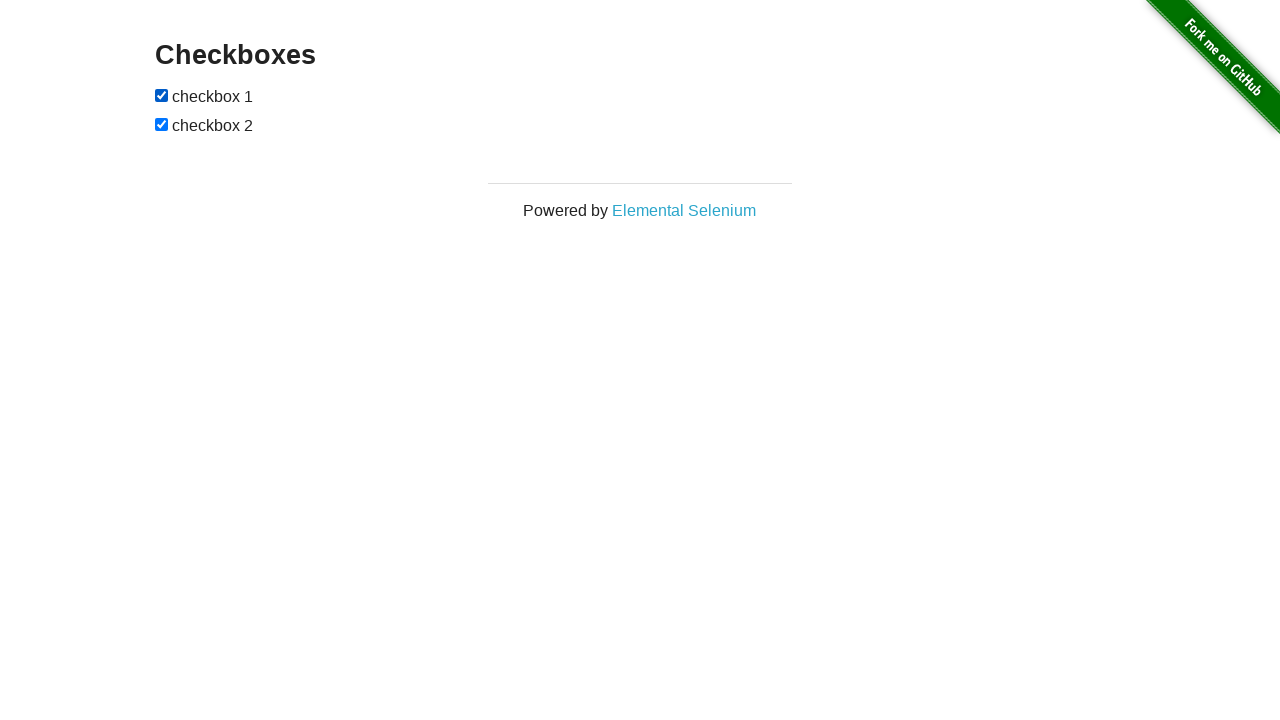